Tests an e-commerce shopping flow by searching for products containing "ber", adding all matching items to cart, proceeding to checkout, and applying a promo code

Starting URL: https://rahulshettyacademy.com/seleniumPractise/#/

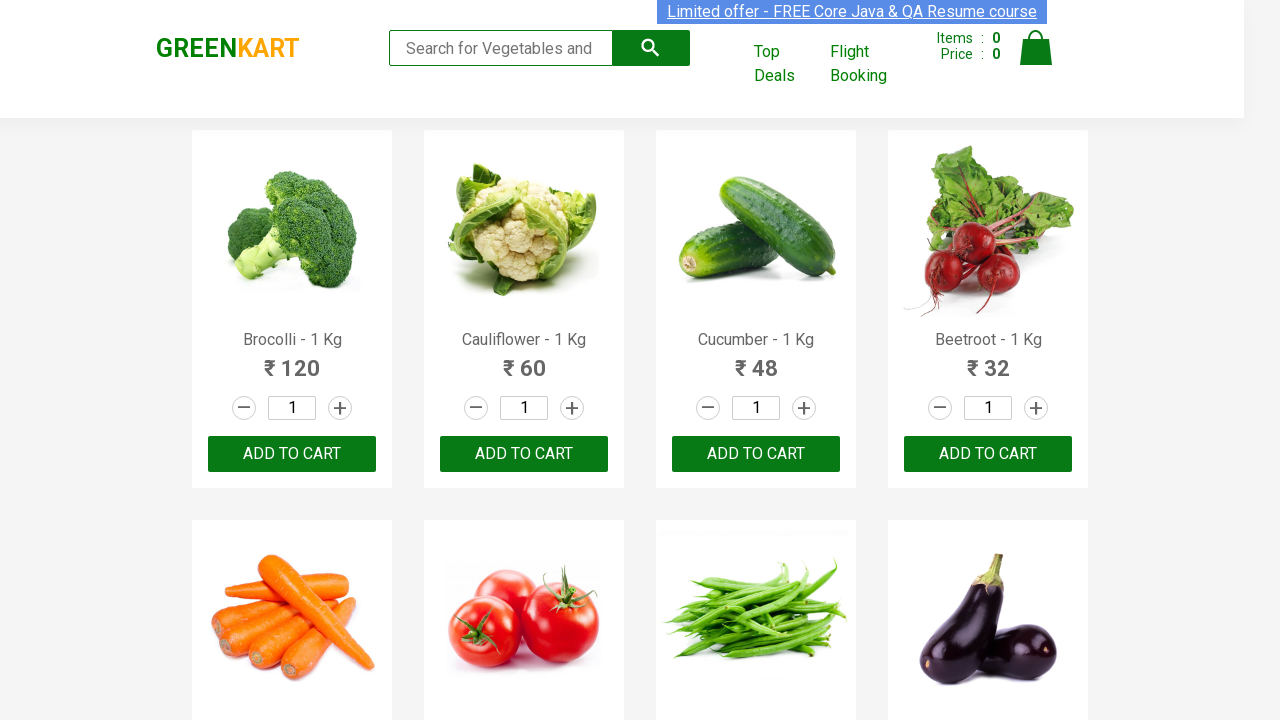

Filled search field with 'ber' to filter products on input.search-keyword
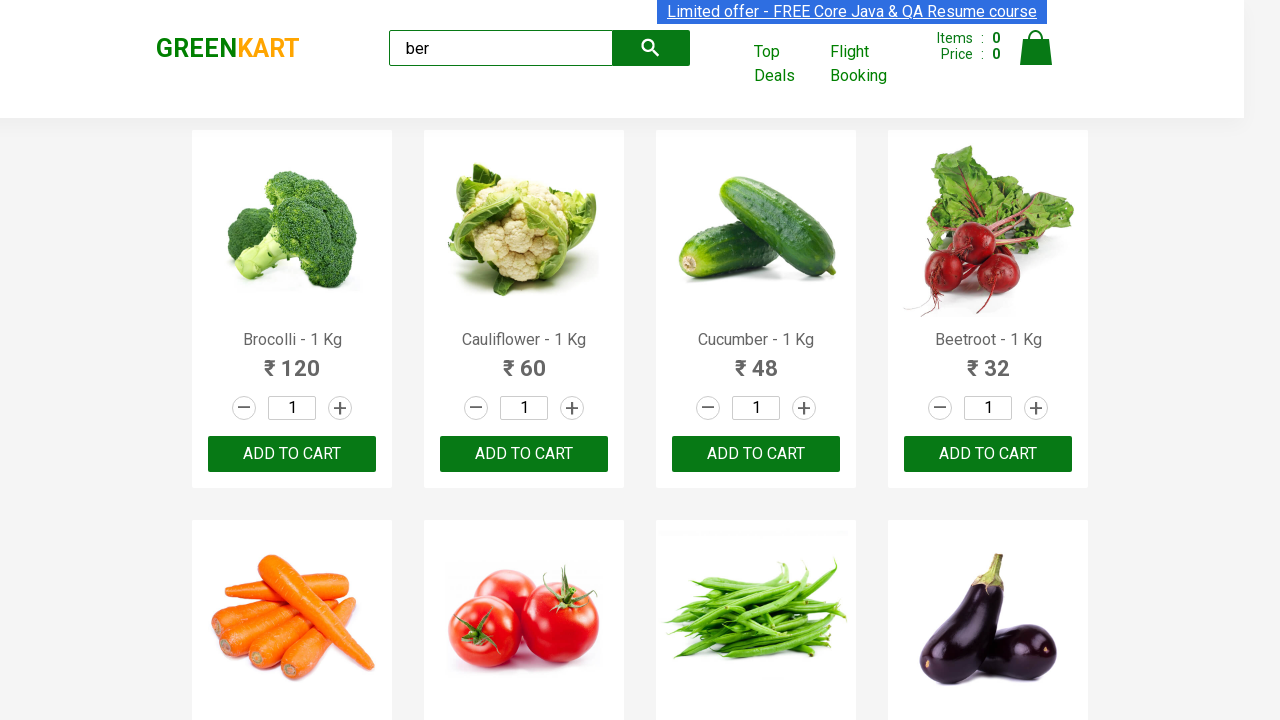

Waited for search results to filter
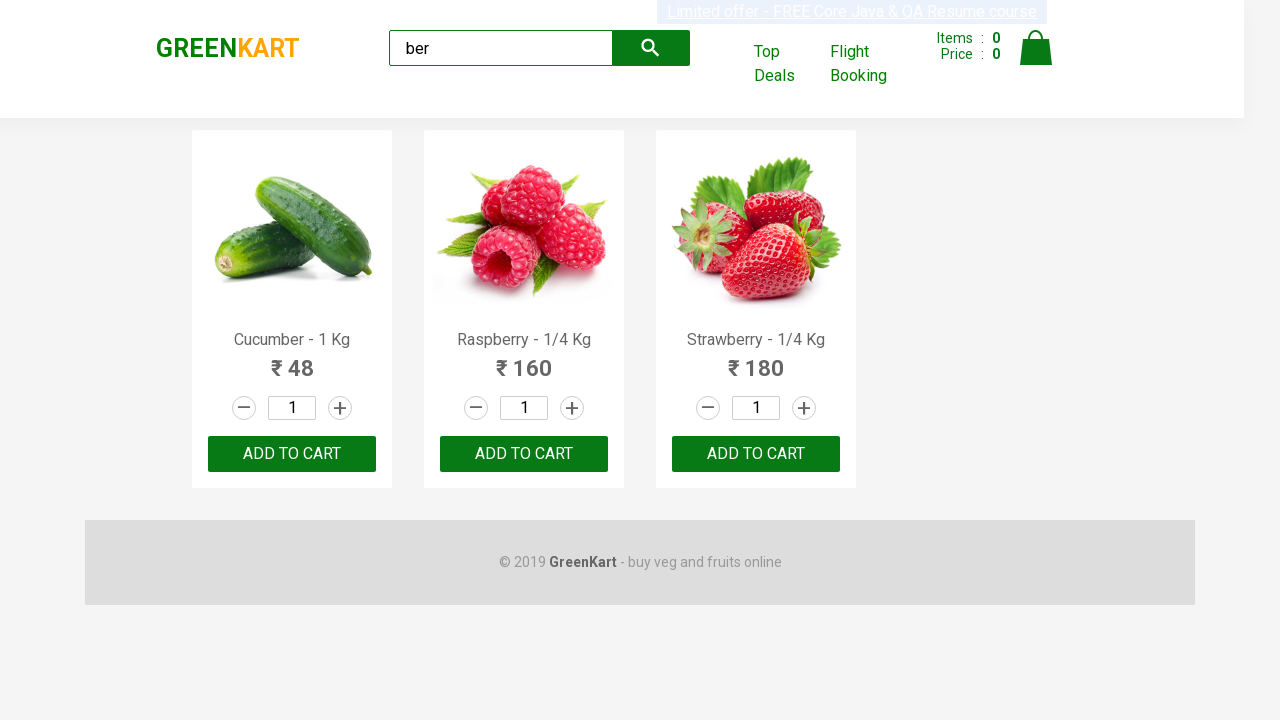

Found 3 'Add to Cart' buttons for filtered products
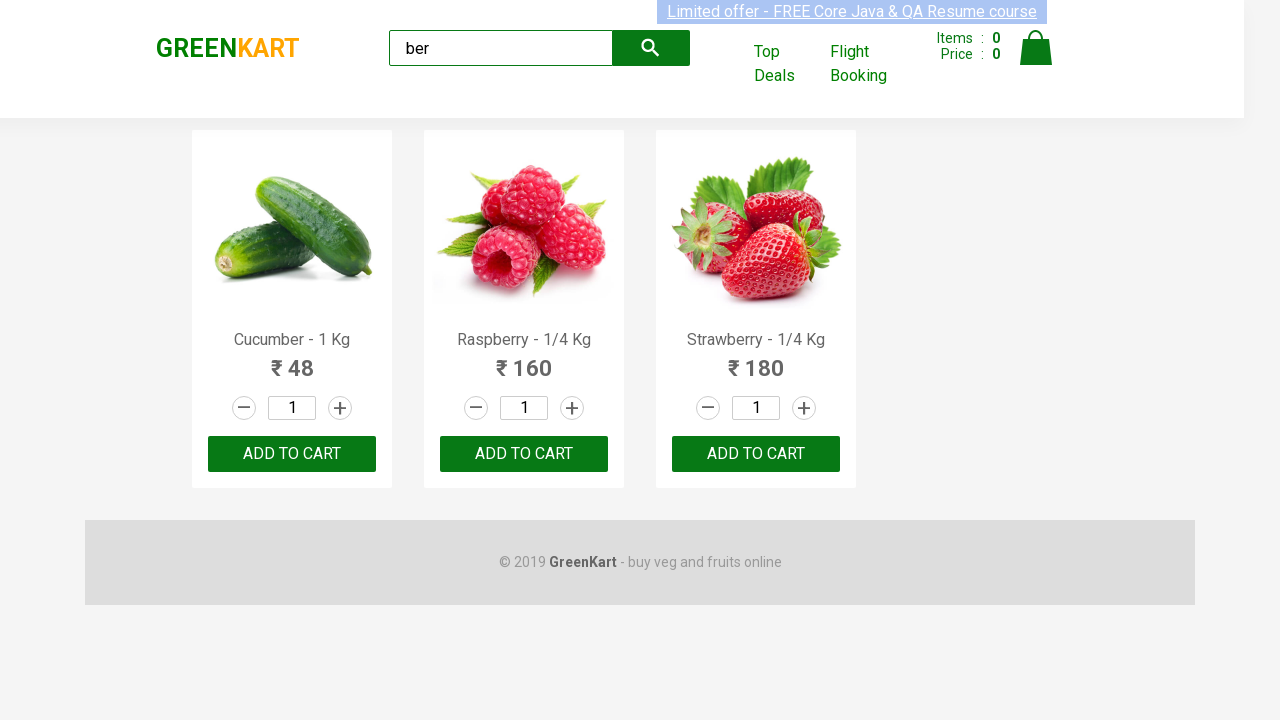

Clicked 'Add to Cart' button 1 of 3 at (292, 454) on xpath=//div[@class='product-action']/button >> nth=0
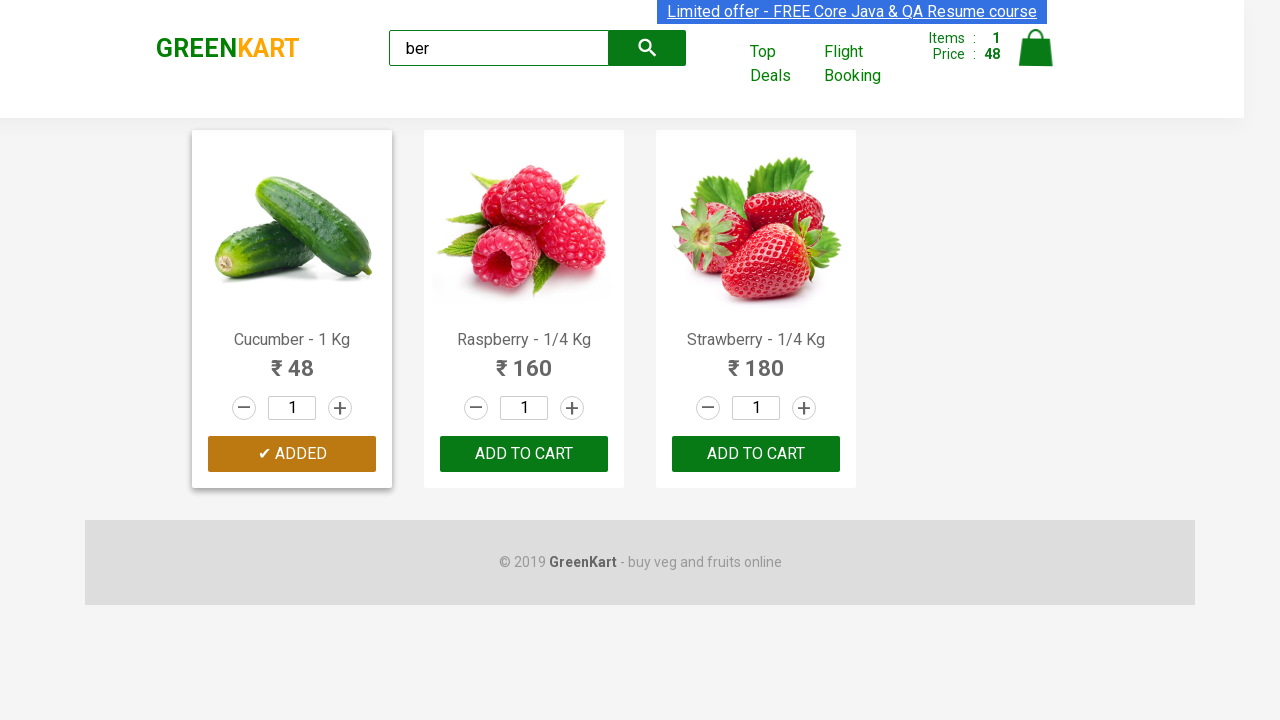

Clicked 'Add to Cart' button 2 of 3 at (524, 454) on xpath=//div[@class='product-action']/button >> nth=1
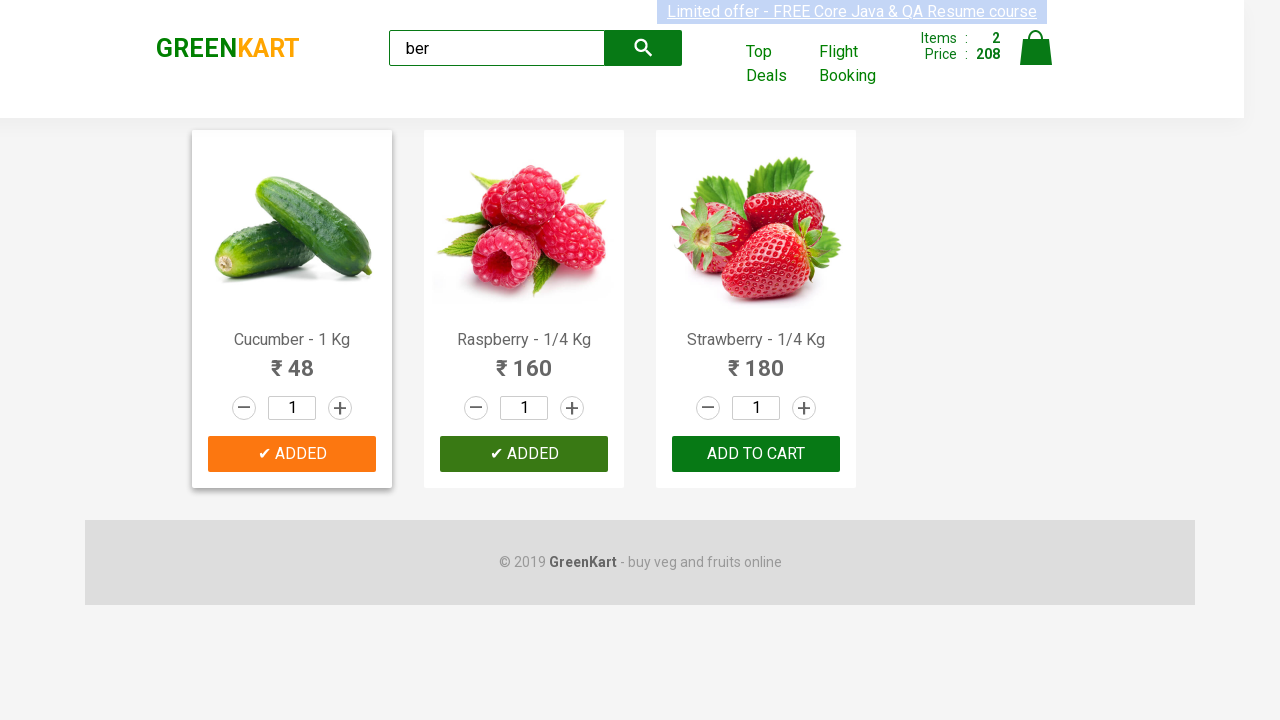

Clicked 'Add to Cart' button 3 of 3 at (756, 454) on xpath=//div[@class='product-action']/button >> nth=2
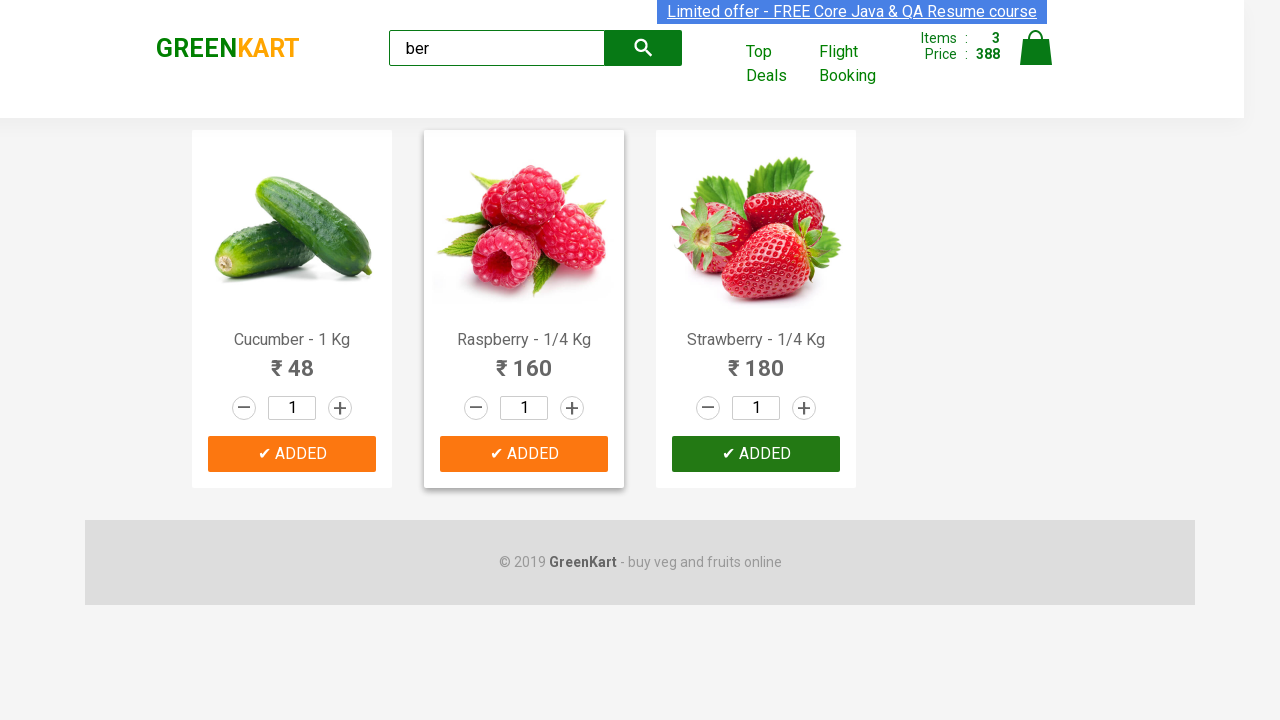

Clicked on the cart icon to view shopping cart at (1036, 48) on img[alt='Cart']
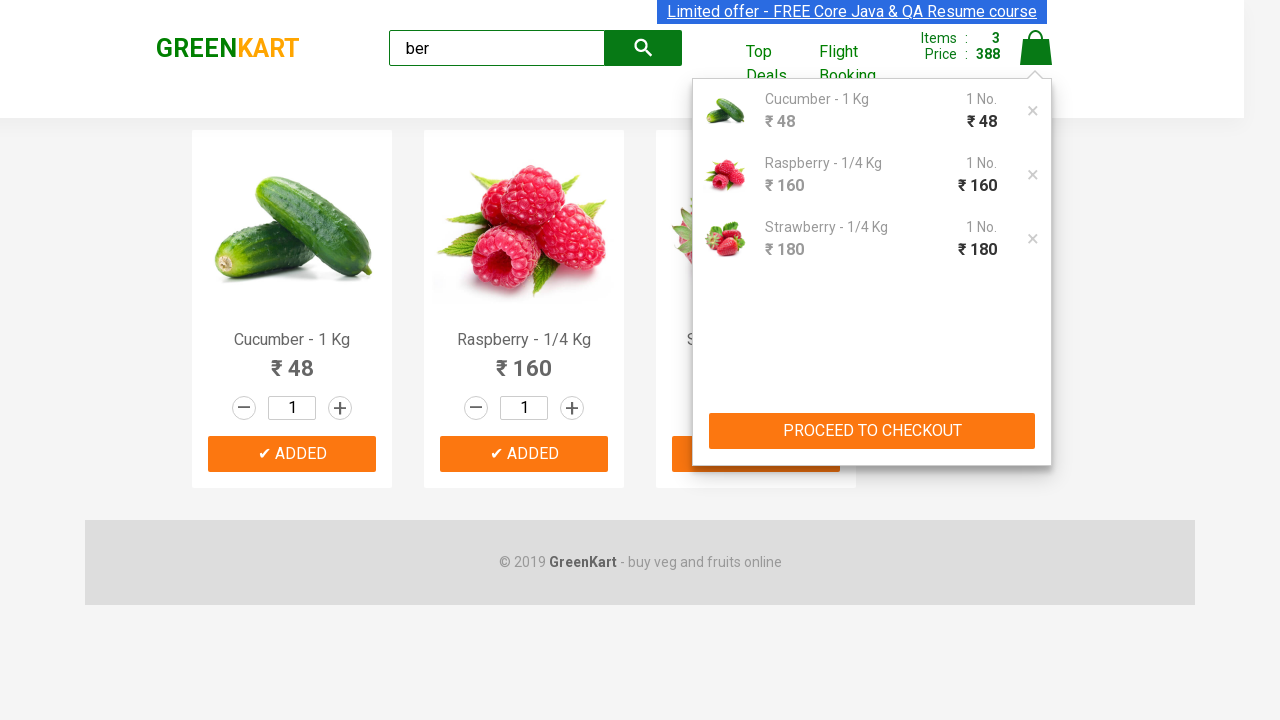

Clicked 'PROCEED TO CHECKOUT' button at (872, 431) on xpath=//button[text()='PROCEED TO CHECKOUT']
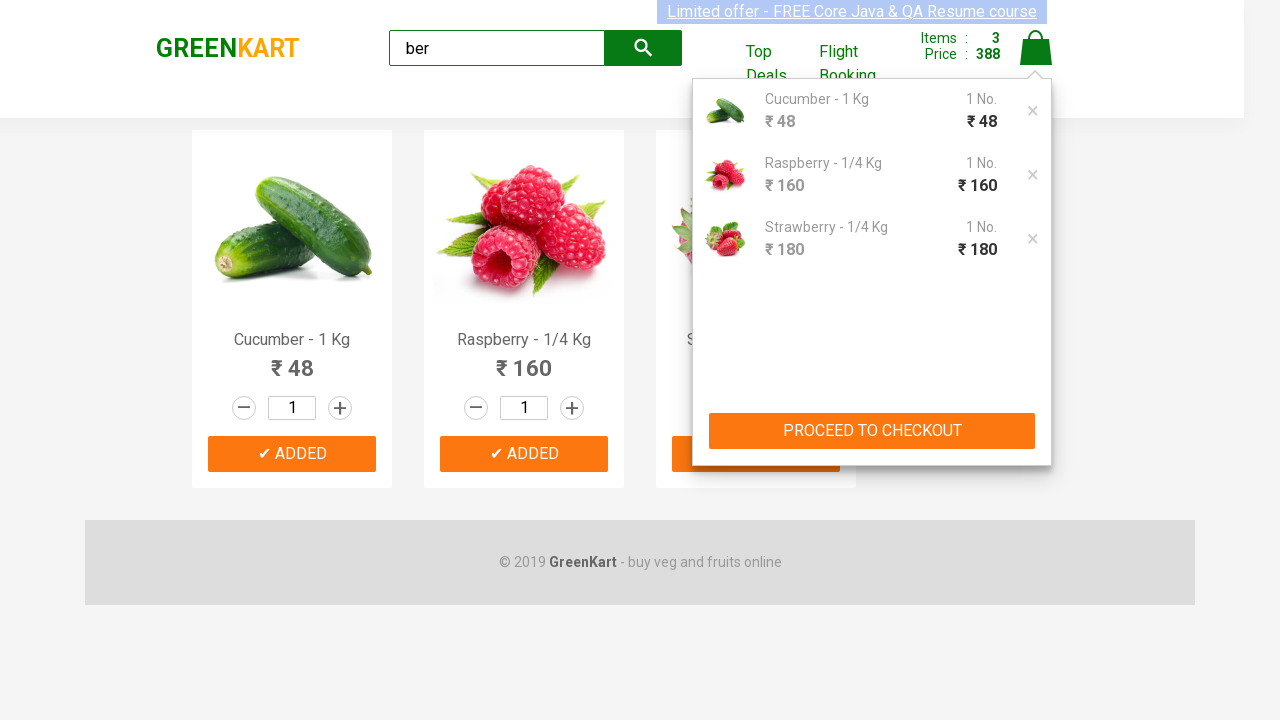

Promo code input field is now visible
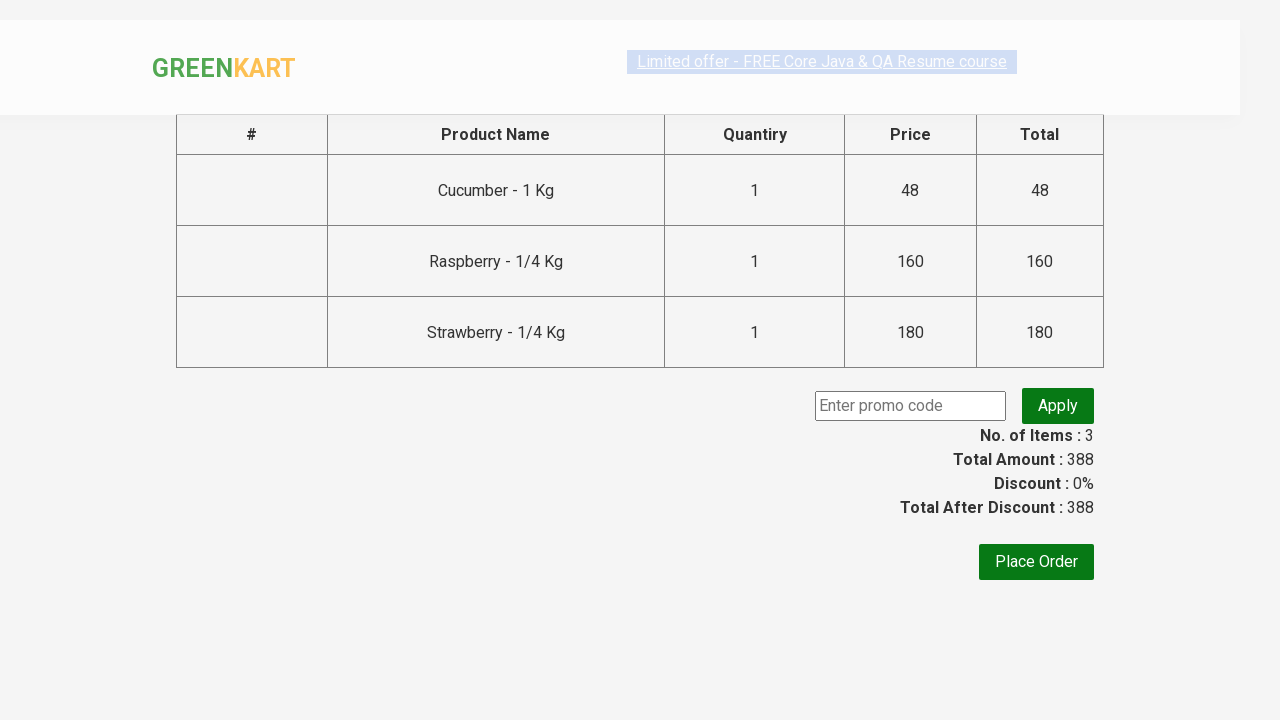

Entered promo code 'rahulshettyacademy' on .promoCode
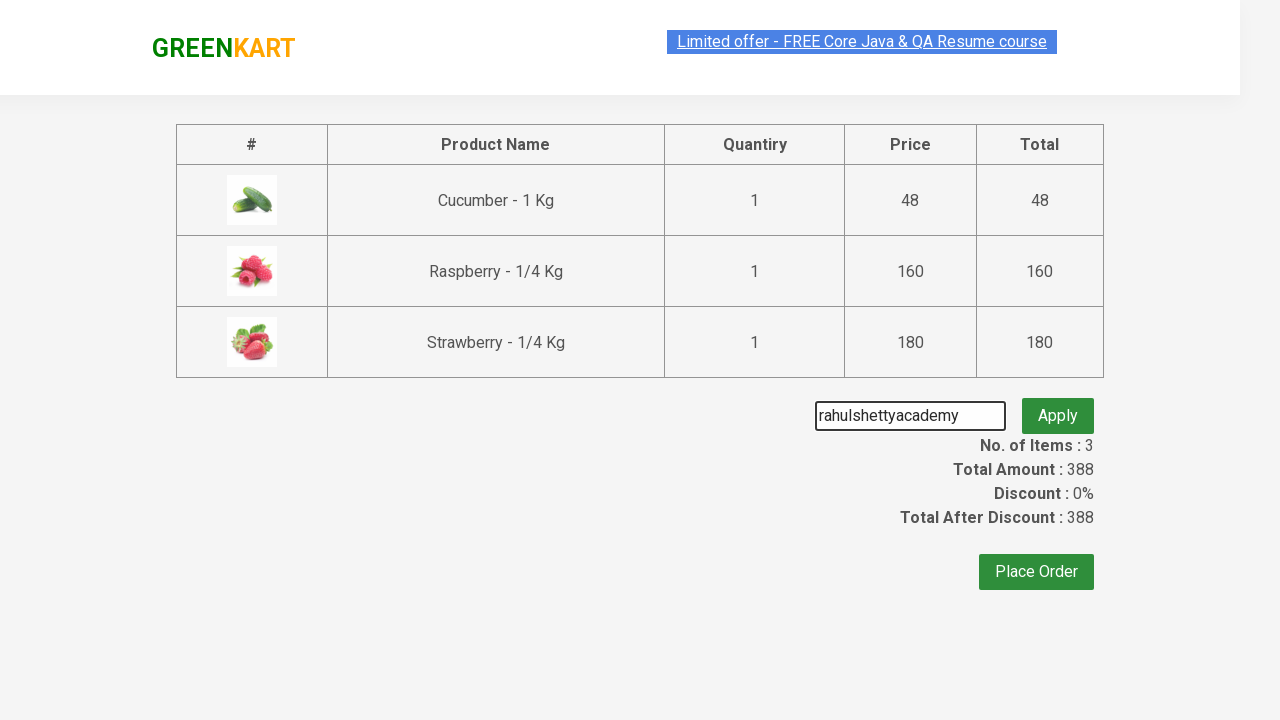

Clicked the apply promo button at (1058, 406) on .promoBtn
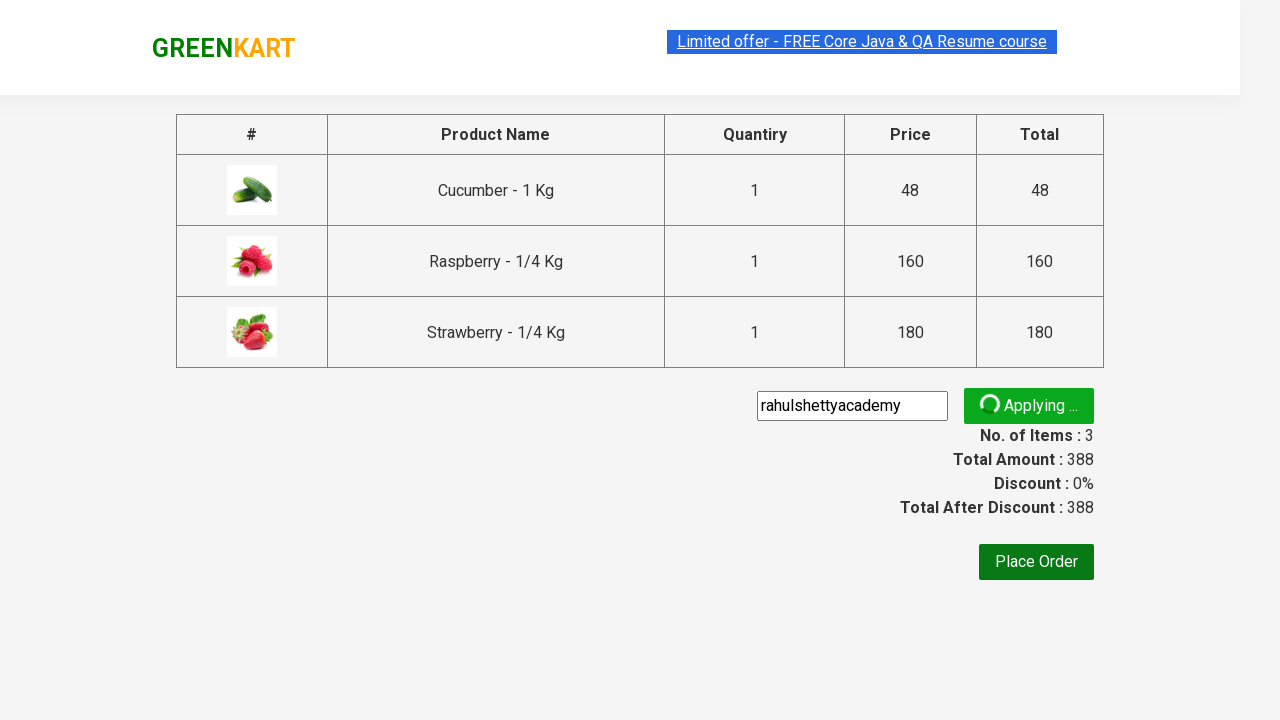

Promo code was successfully applied and confirmation message appeared
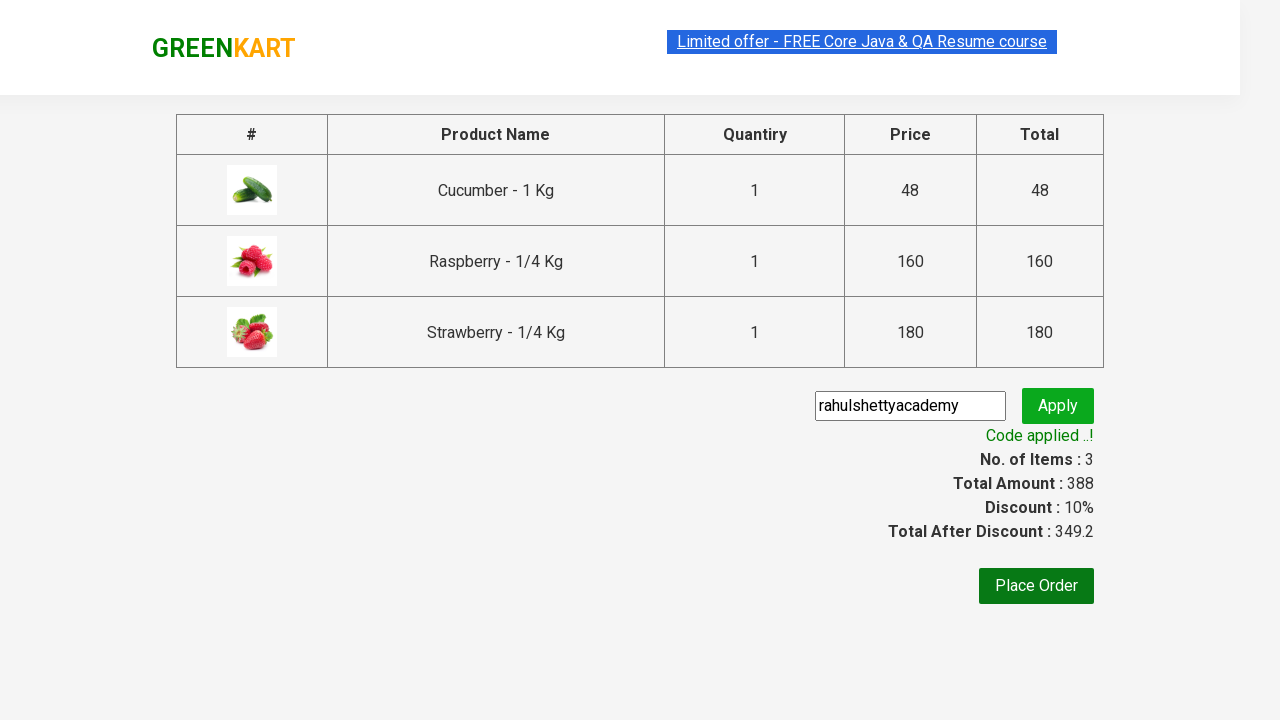

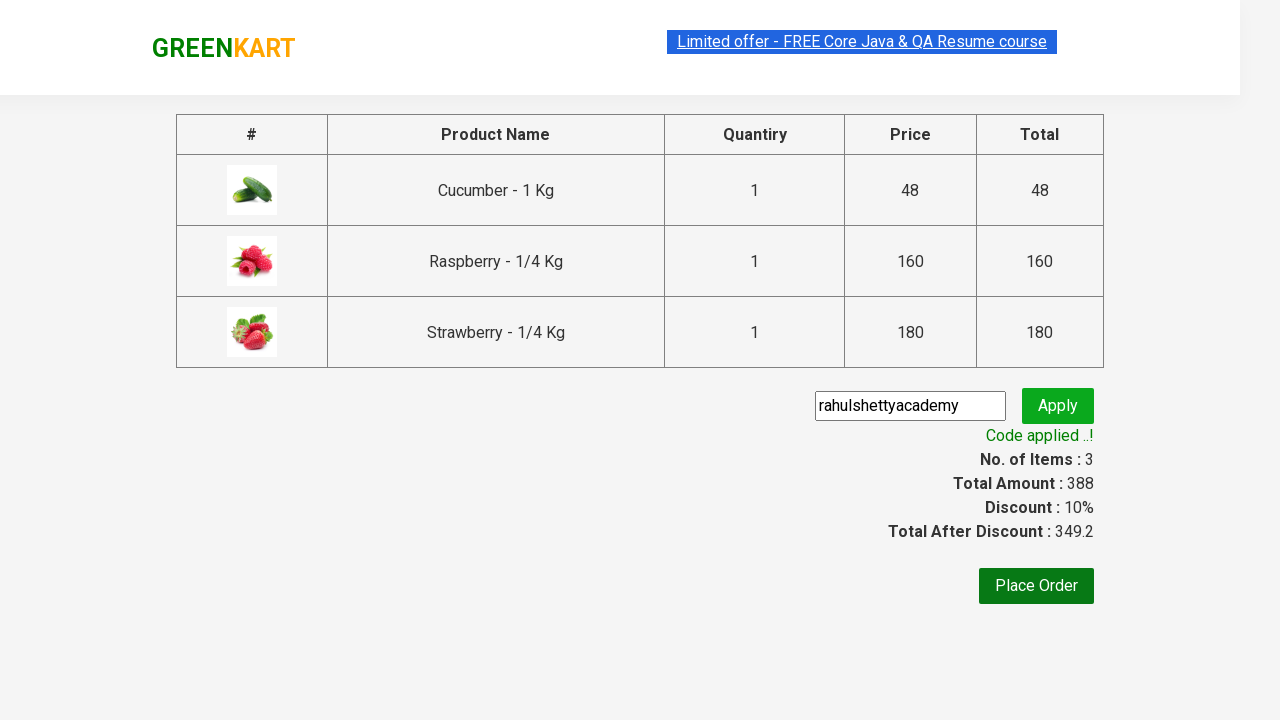